Tests navigation through nested frames by clicking on frames link, then nested frames link, and switching into nested iframe structure to read content from the left frame

Starting URL: https://the-internet.herokuapp.com/

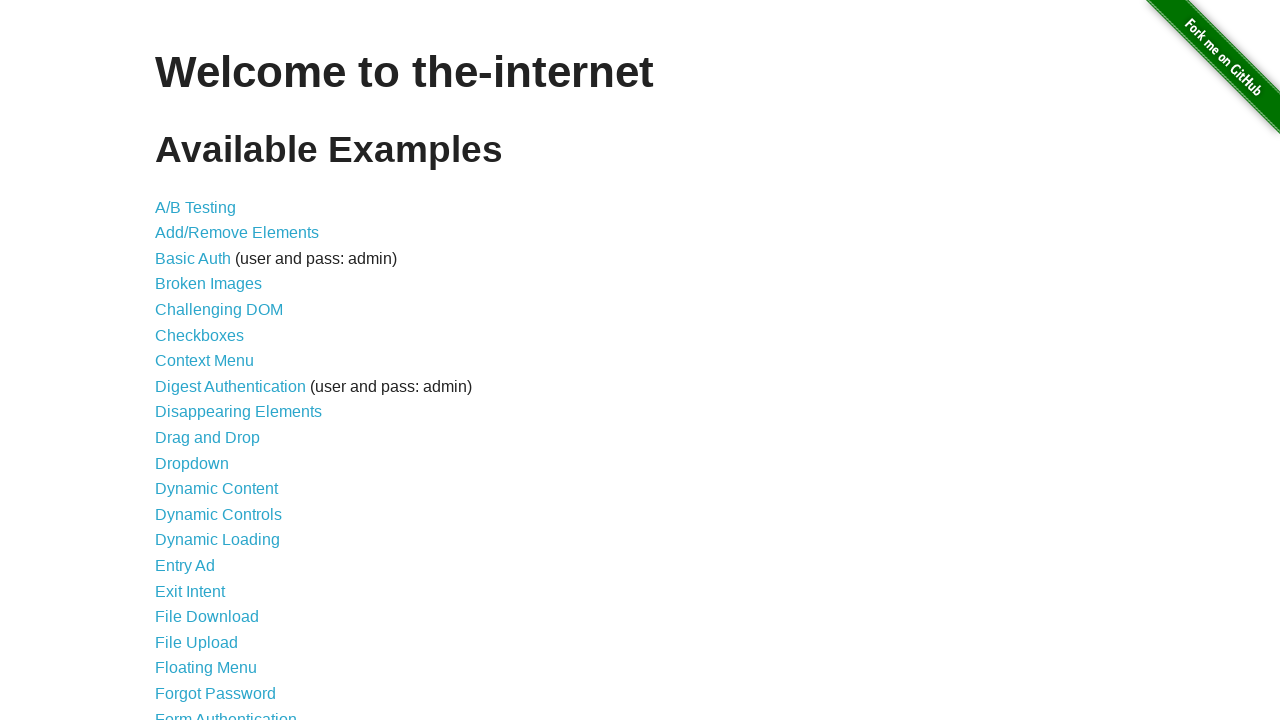

Clicked on Frames link at (182, 361) on a[href='/frames']
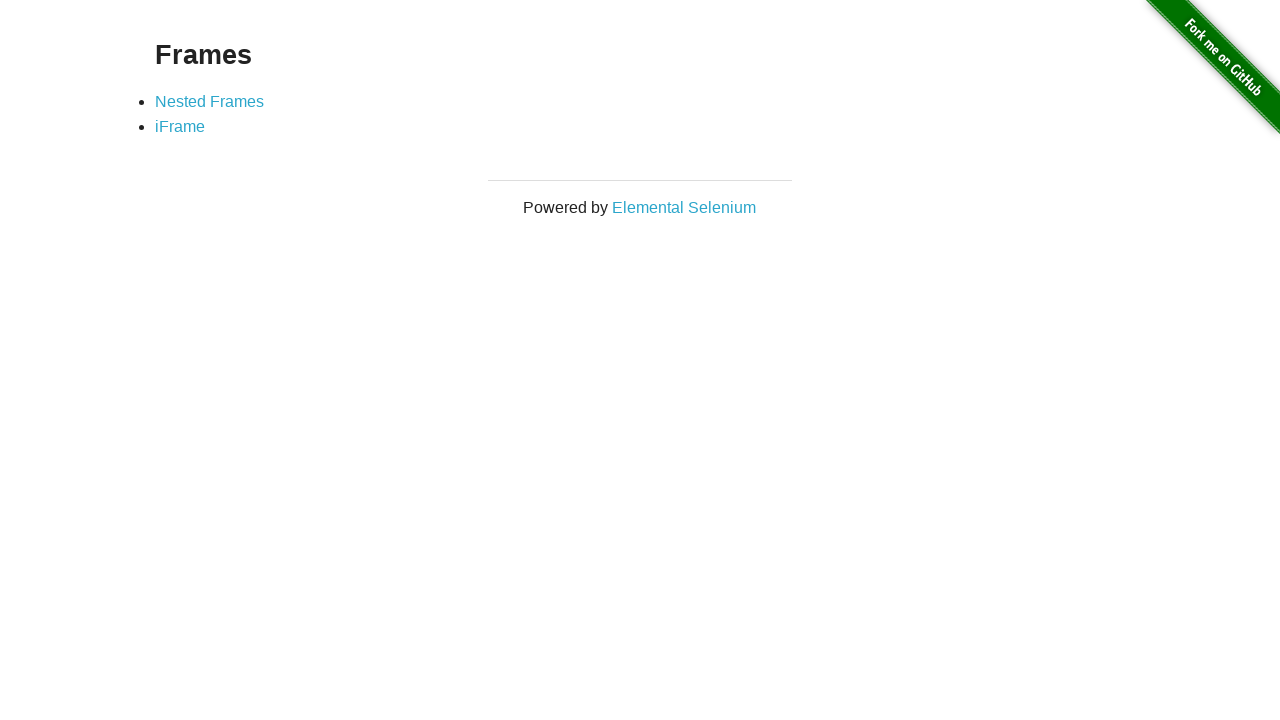

Clicked on Nested Frames link at (210, 101) on a[href='/nested_frames']
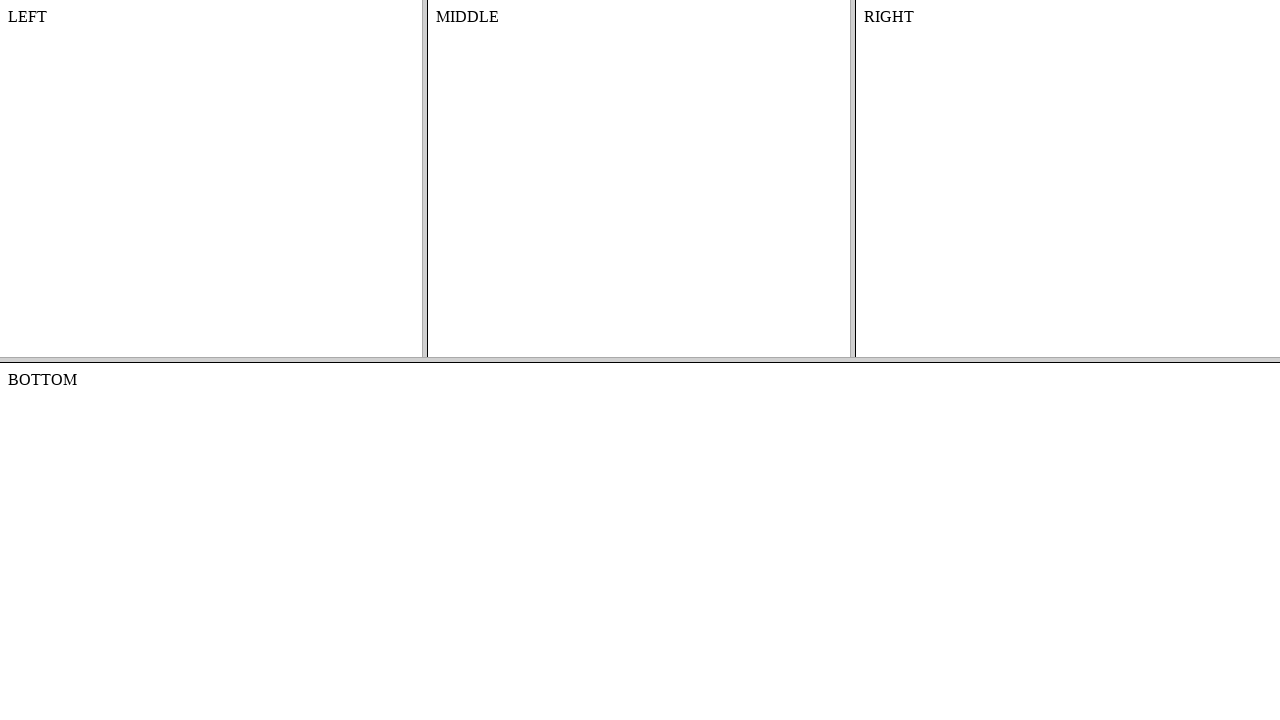

Switched to the top frame
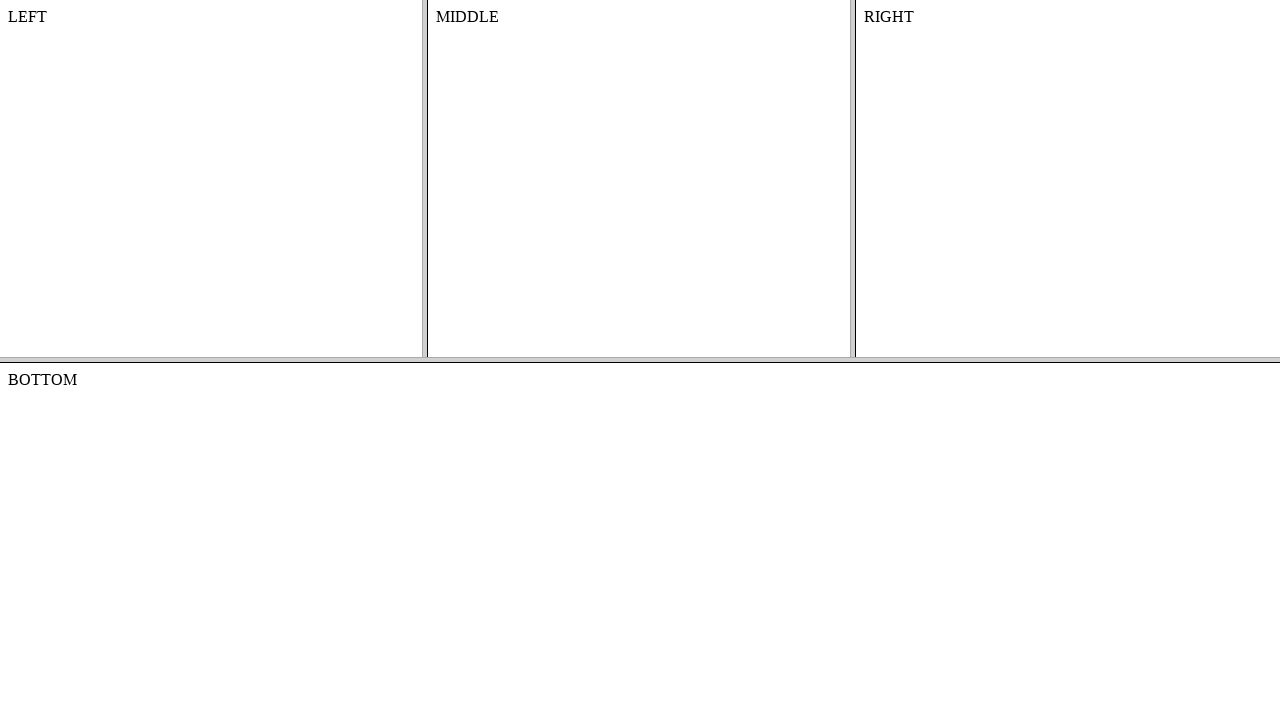

Switched to the left frame within the top frame
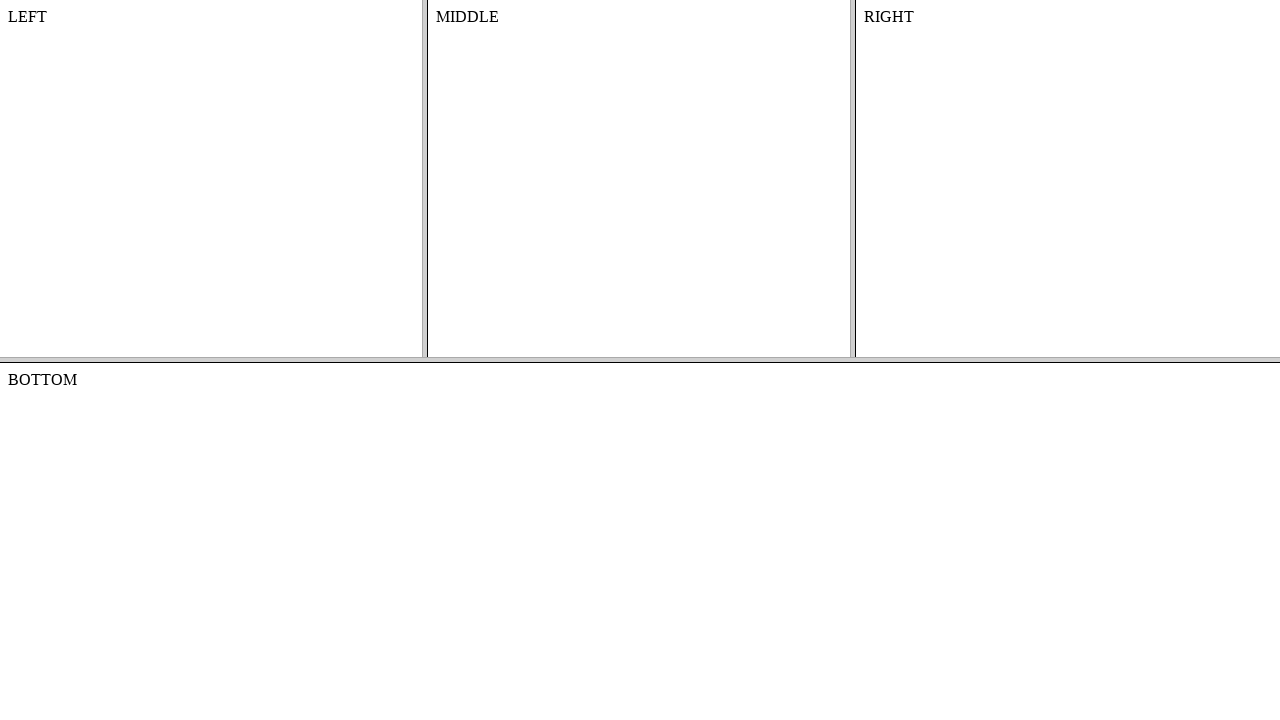

Waited for body element in left frame to load
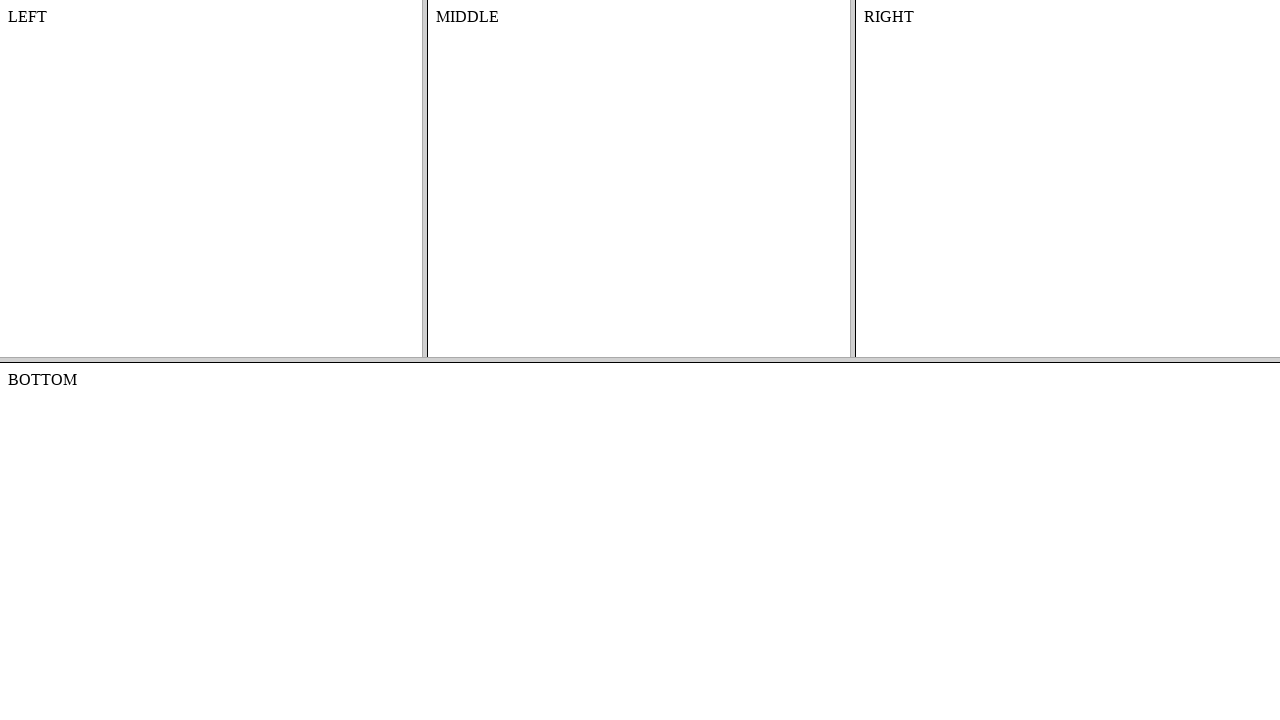

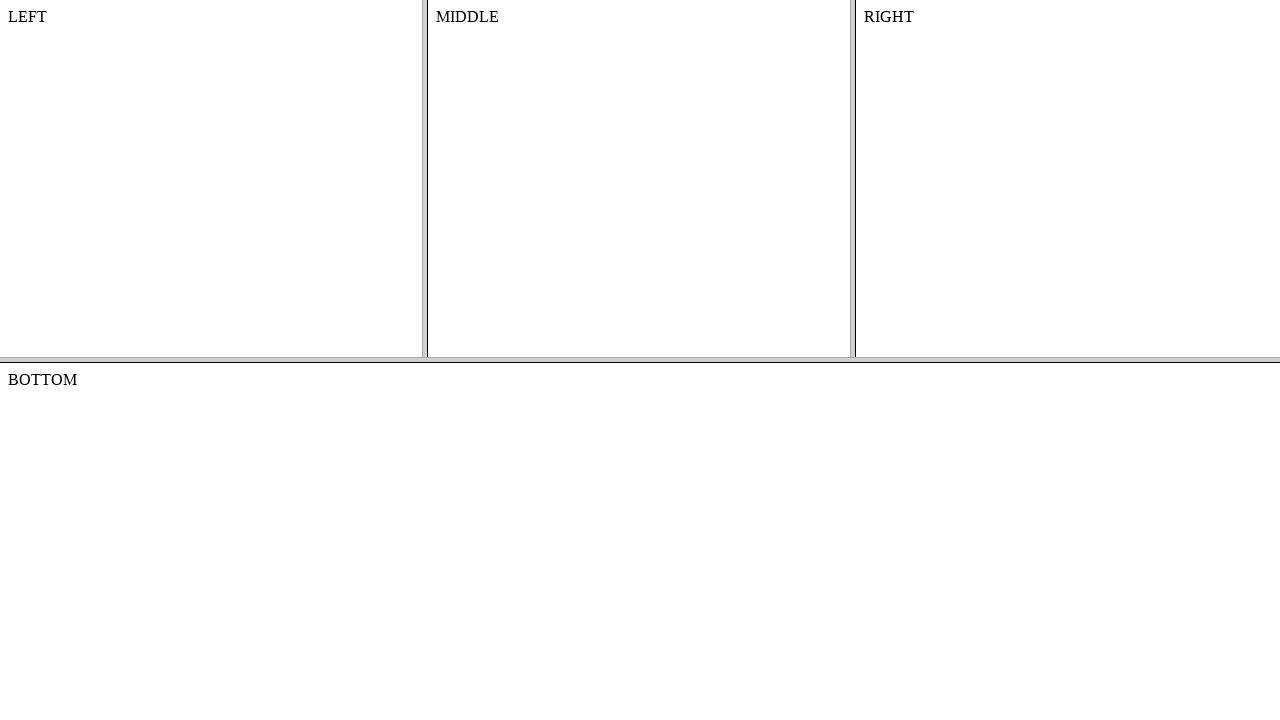